Tests JavaScript alert handling by clicking a button to trigger an alert, accepting the alert, and verifying the result message is displayed on the page.

Starting URL: http://the-internet.herokuapp.com/javascript_alerts

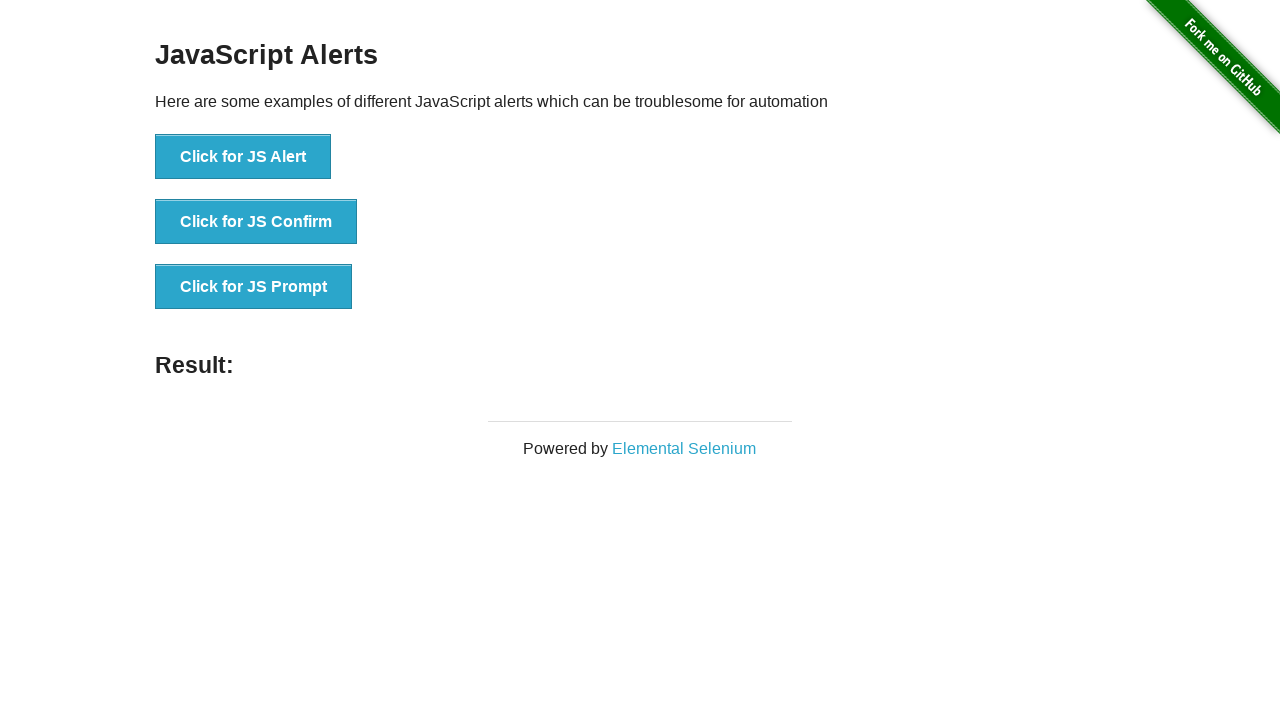

Clicked the first button to trigger JavaScript alert at (243, 157) on ul > li:nth-child(1) > button
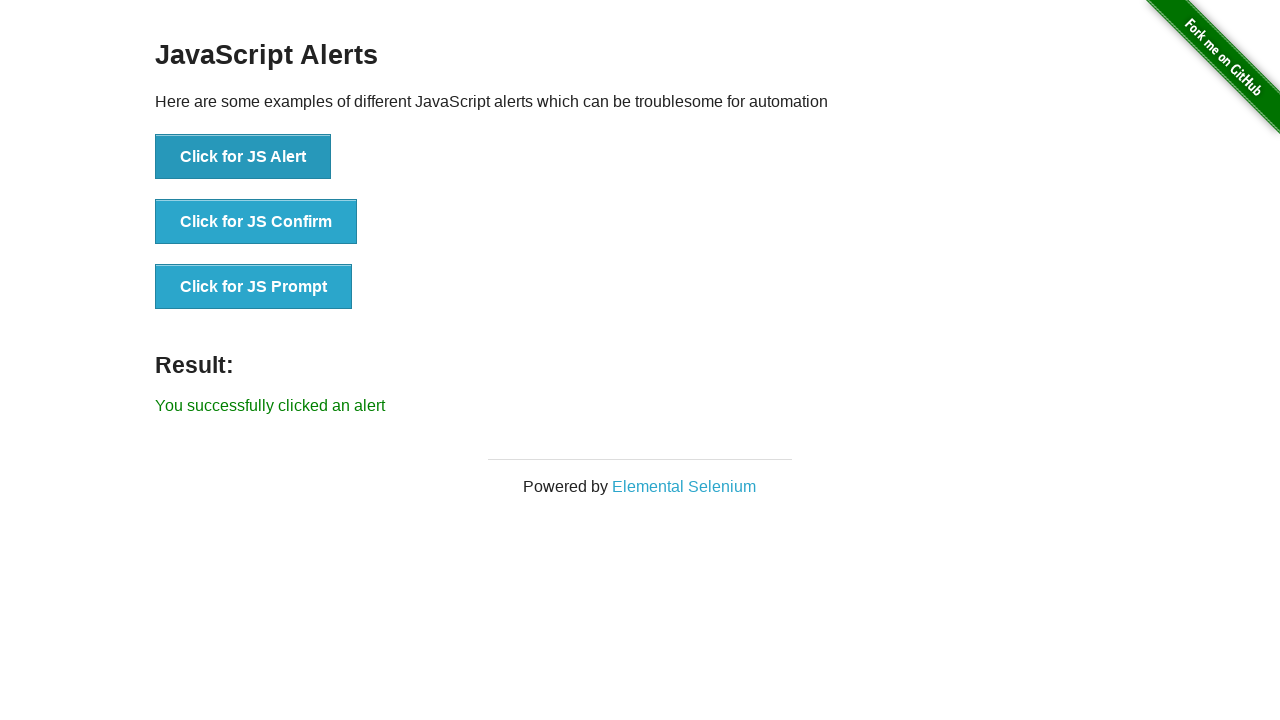

Set up dialog handler to accept alerts
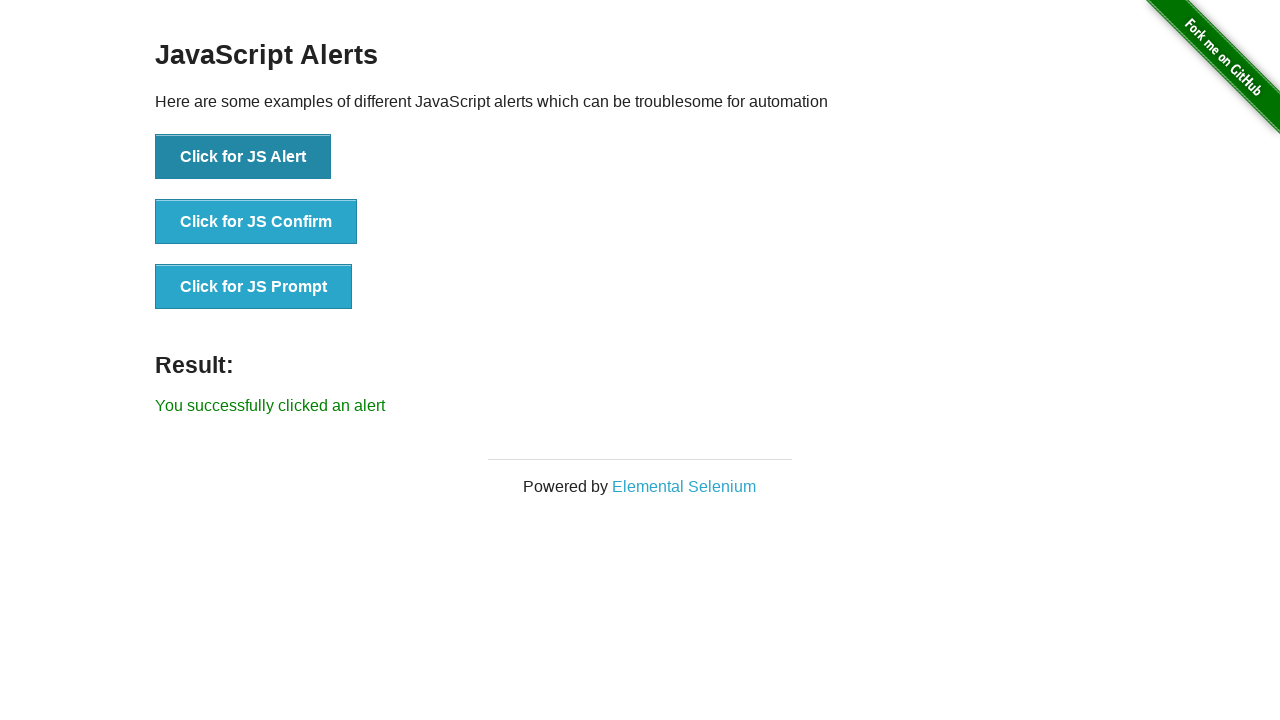

Clicked the button again to trigger alert with handler active at (243, 157) on ul > li:nth-child(1) > button
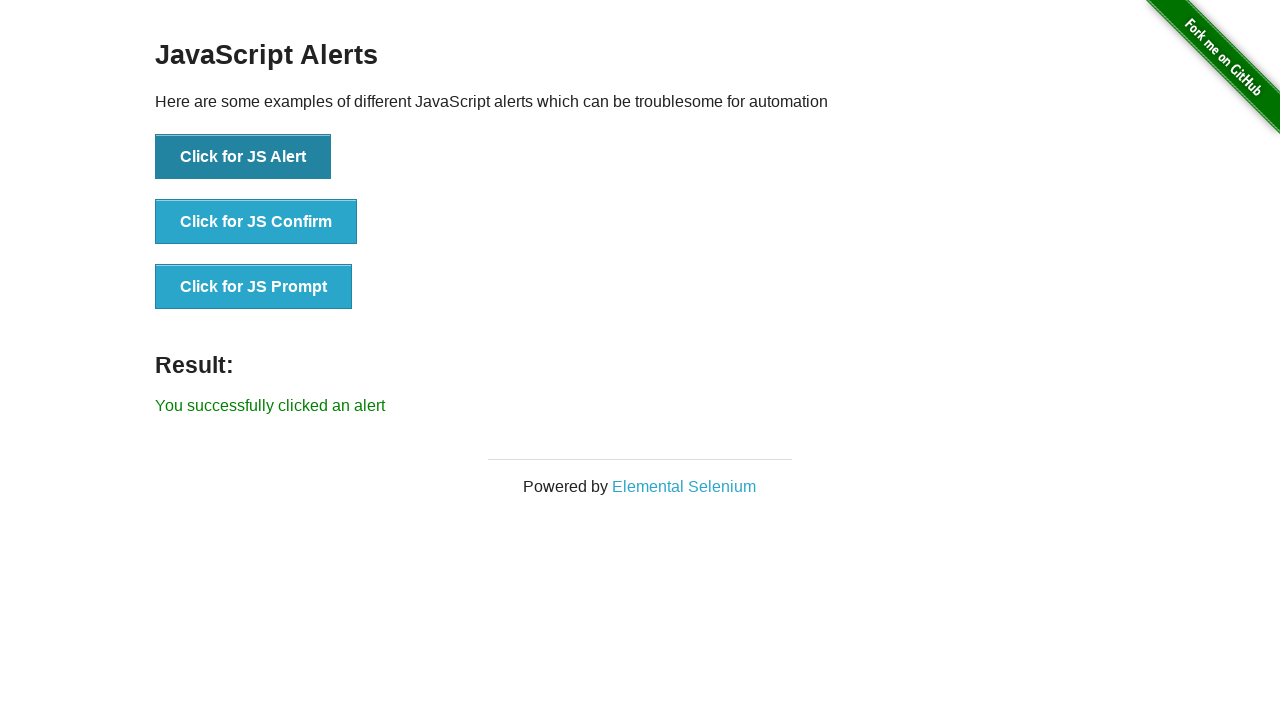

Result message element appeared on the page
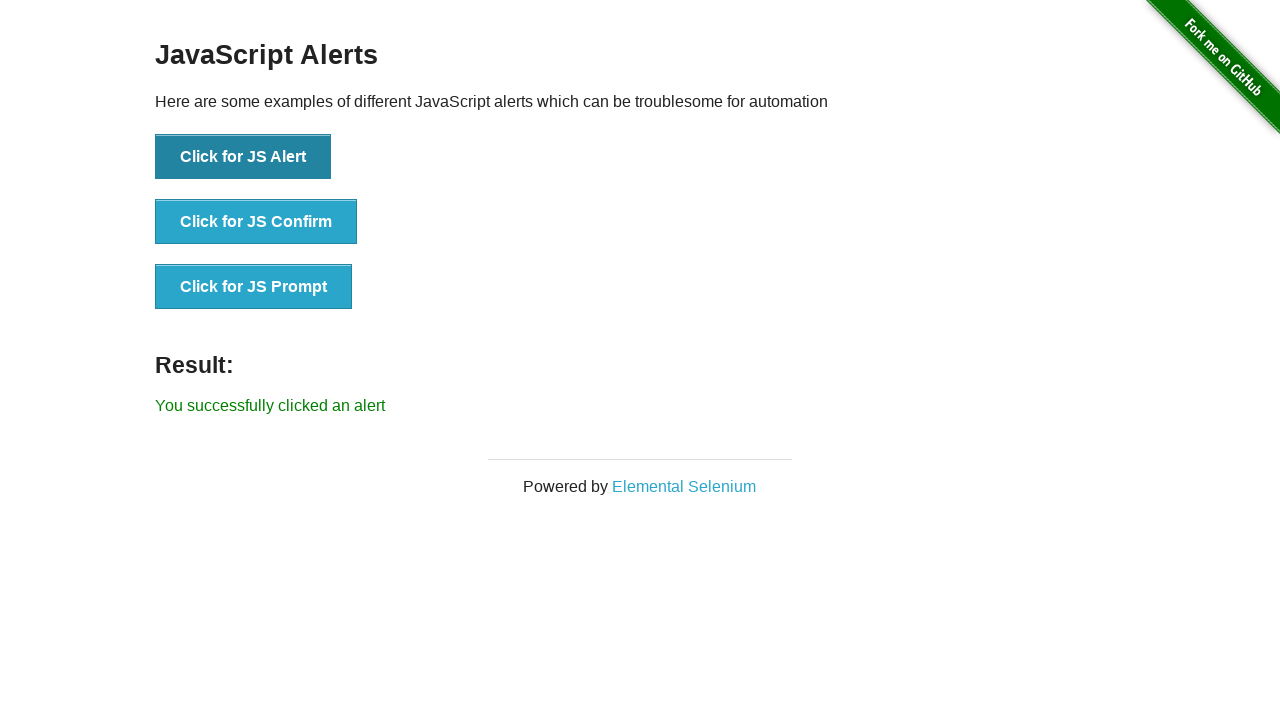

Retrieved result message text
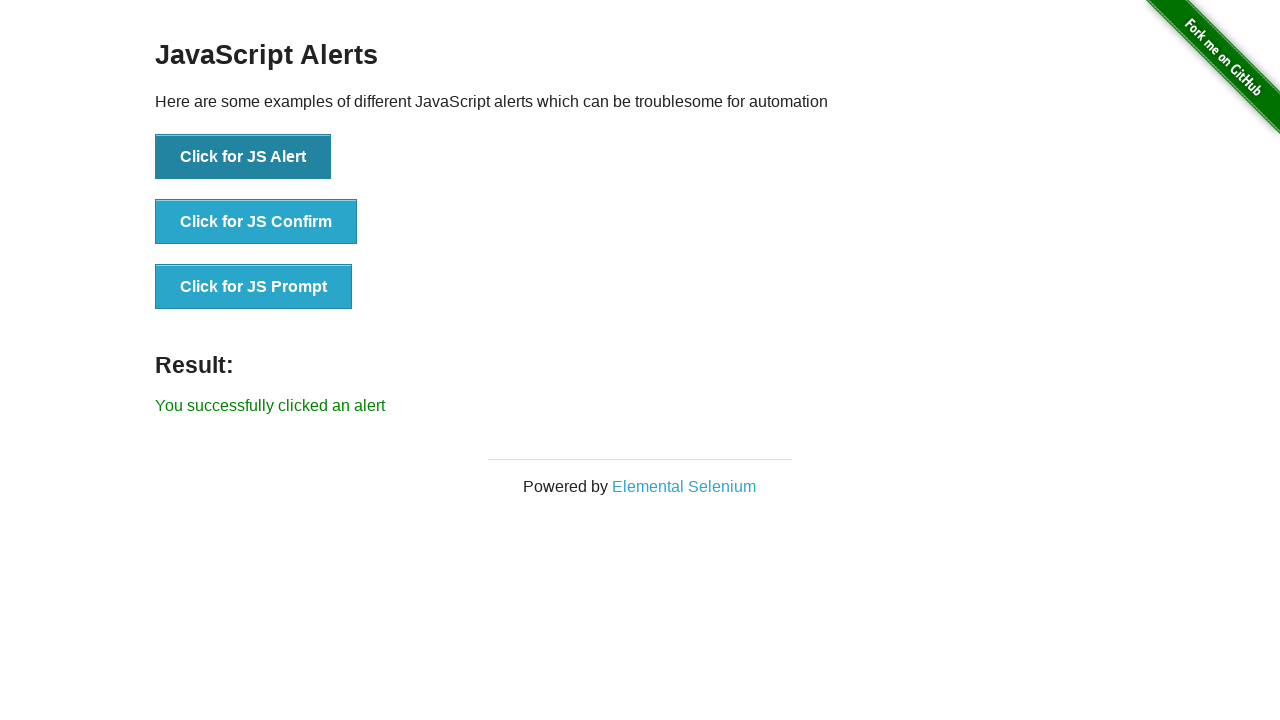

Verified result message matches expected text: 'You successfully clicked an alert'
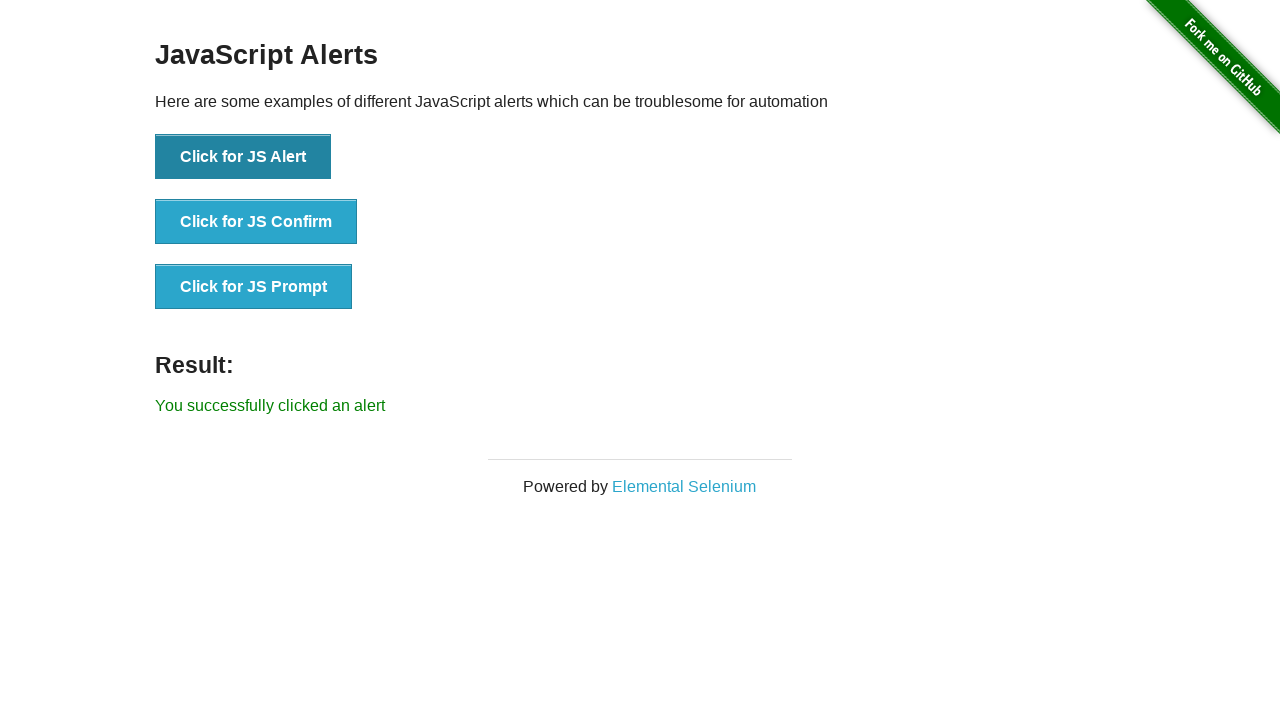

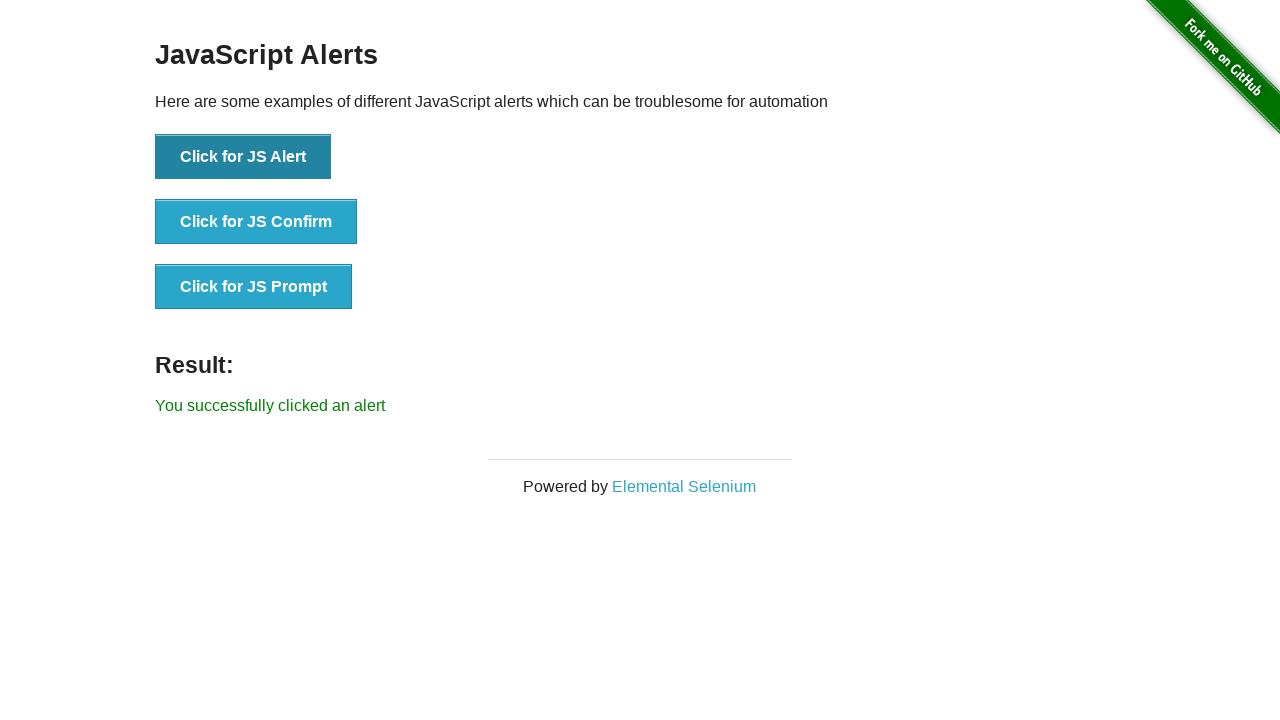